Tests sorting the Email column in ascending order by clicking the column header and verifying the text values are sorted alphabetically.

Starting URL: http://the-internet.herokuapp.com/tables

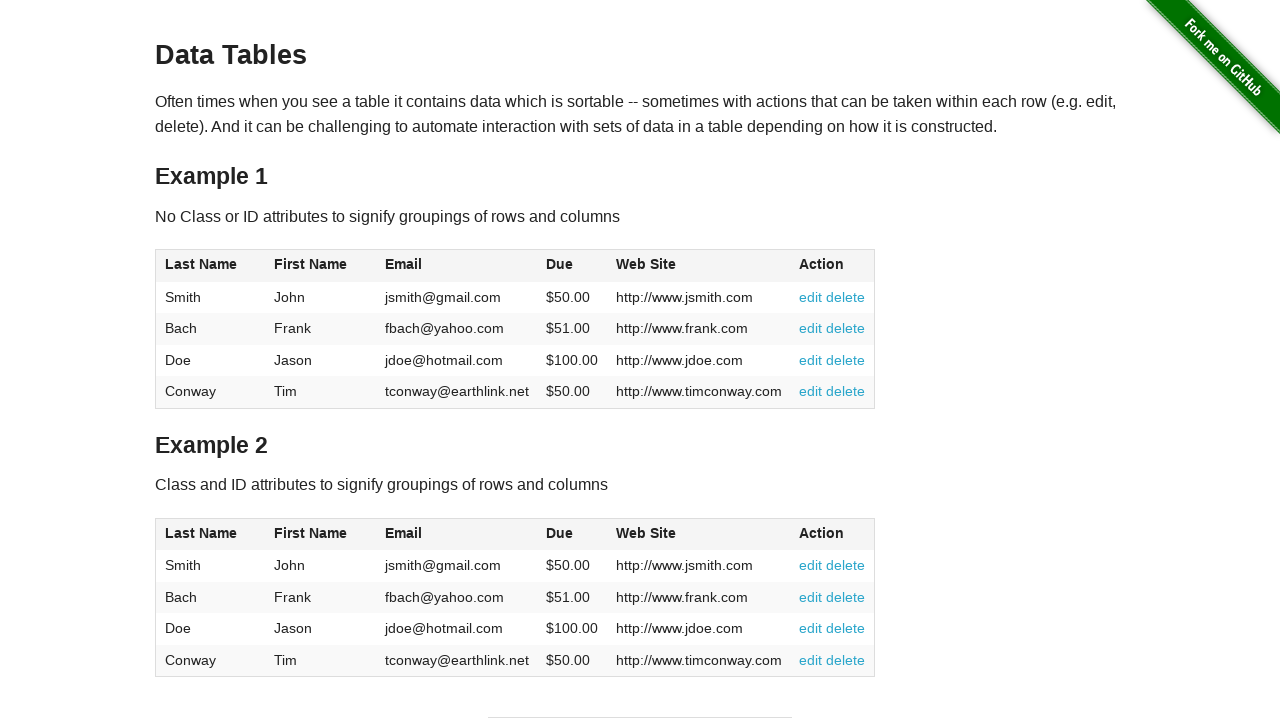

Clicked Email column header to sort in ascending order at (457, 266) on #table1 thead tr th:nth-of-type(3)
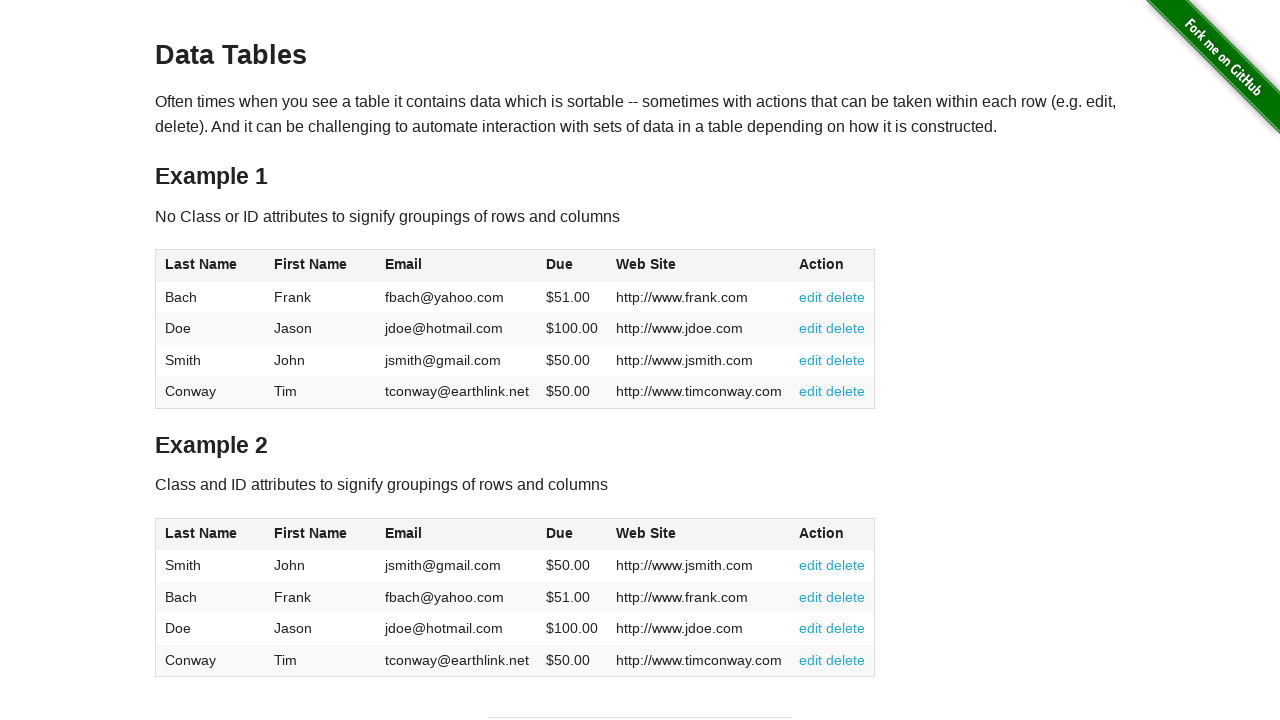

Email column values loaded and verified
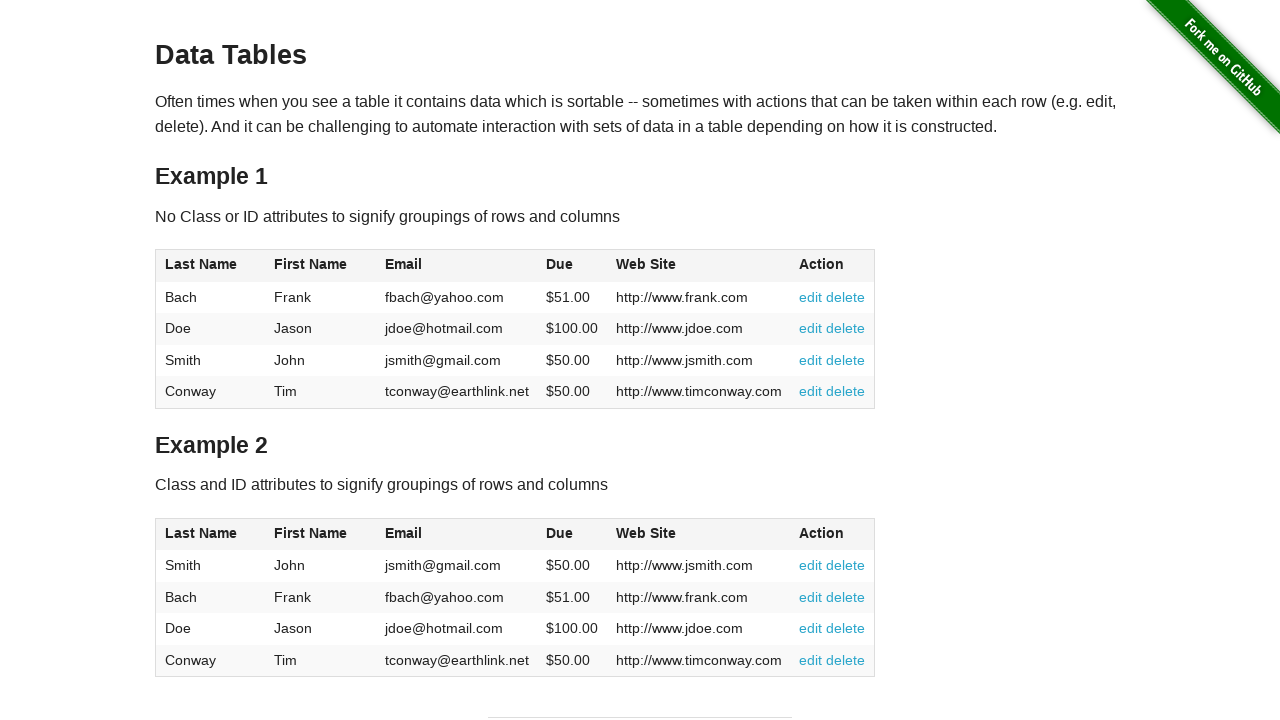

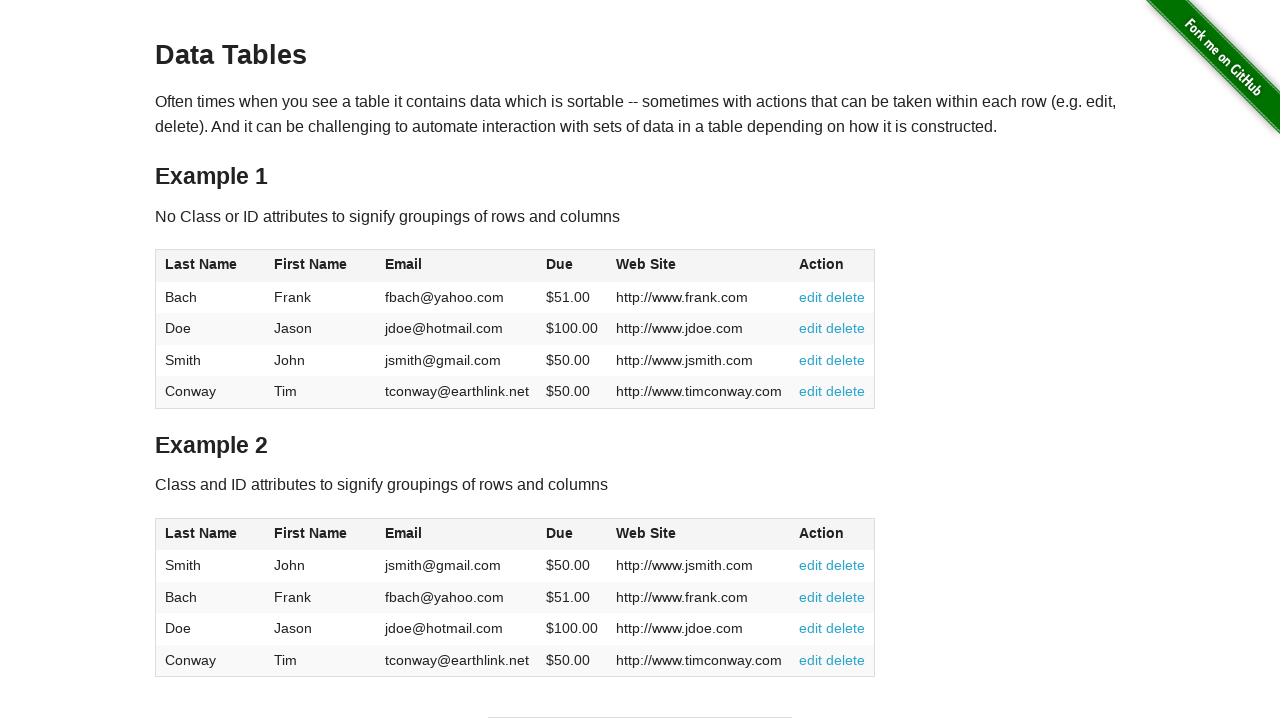